Tests the add/remove elements UI by clicking the "Add Element" button twice and verifying that two new elements with the class "added-manually" are created

Starting URL: http://the-internet.herokuapp.com/add_remove_elements/

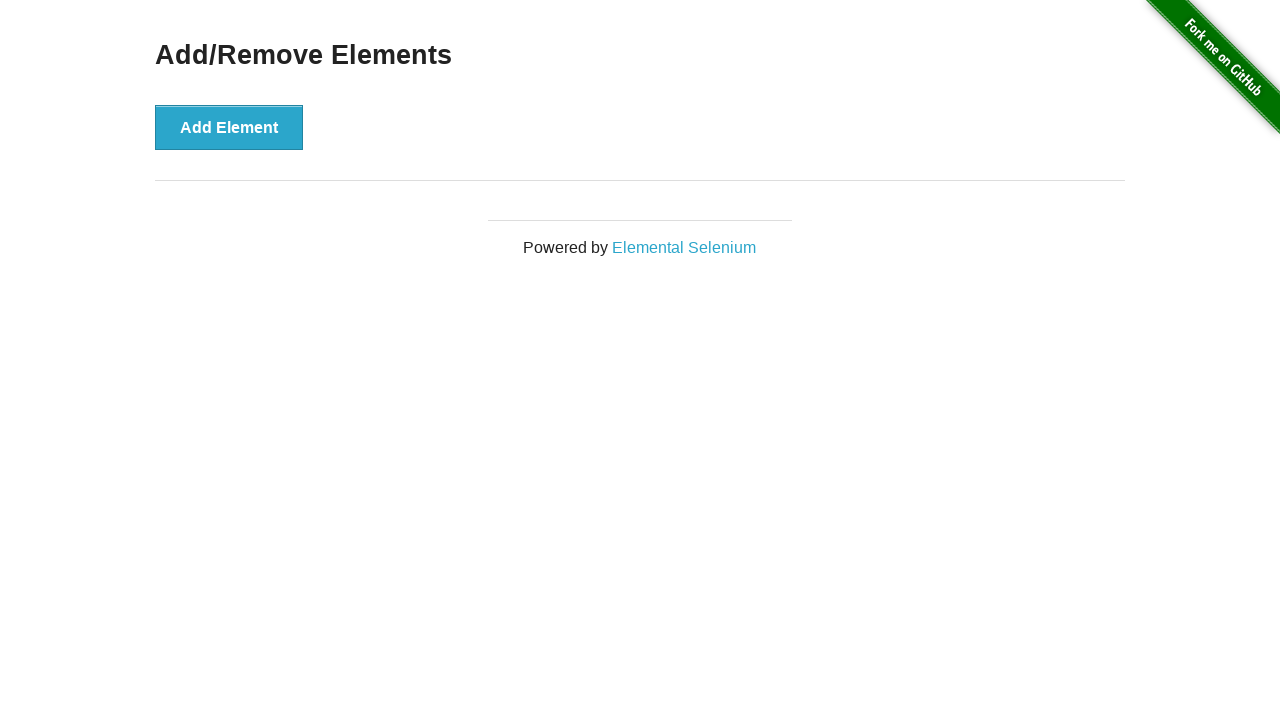

Clicked 'Add Element' button for the first time at (229, 127) on xpath=//button[text()='Add Element']
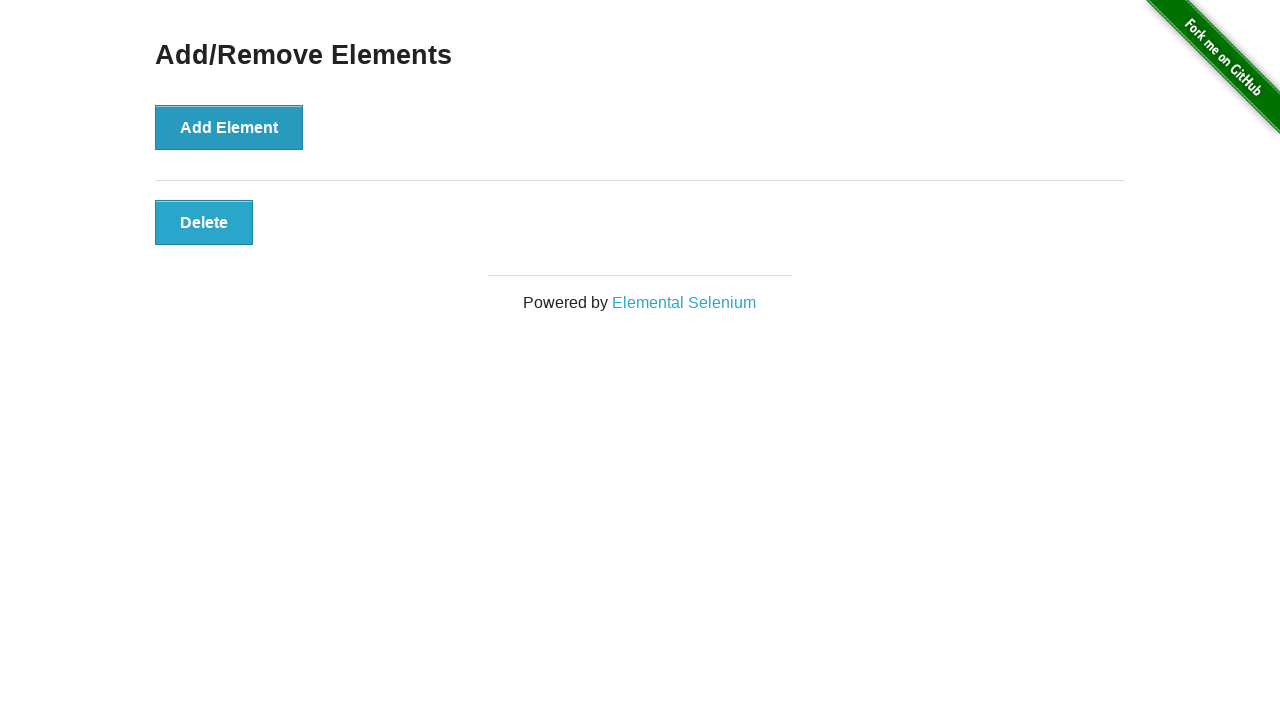

Clicked 'Add Element' button for the second time at (229, 127) on xpath=//button[text()='Add Element']
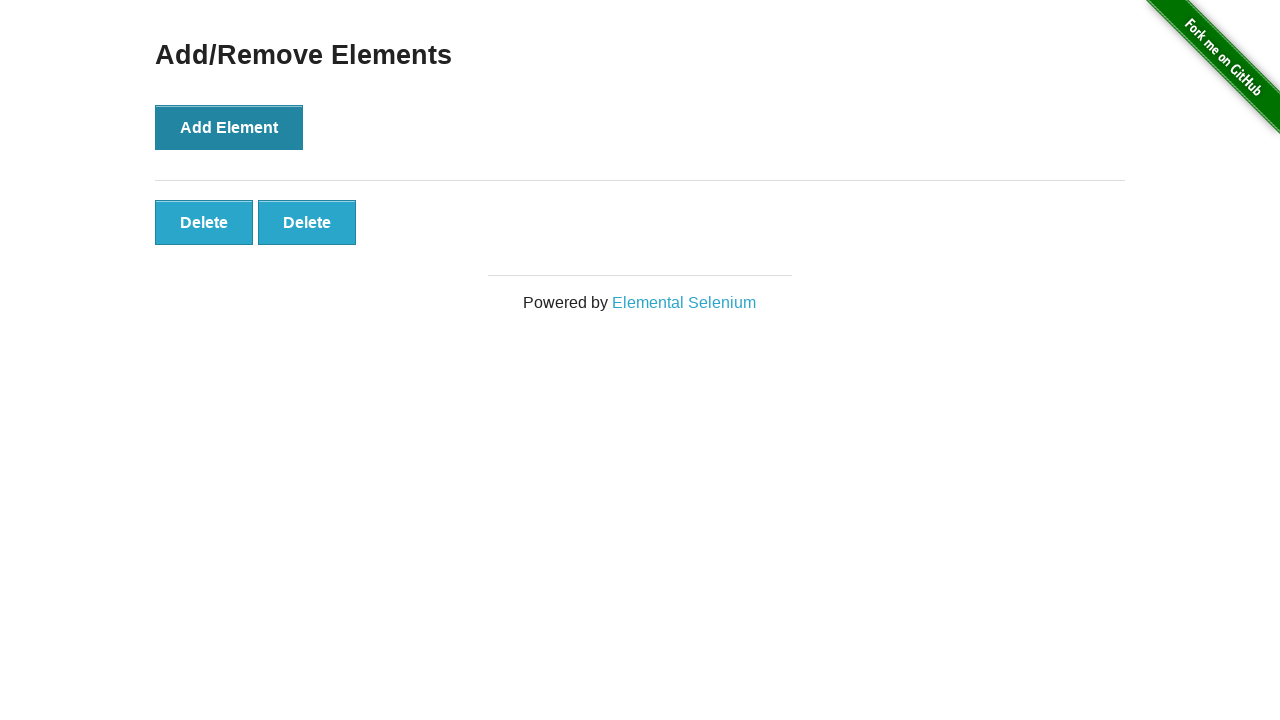

Located all elements with class 'added-manually'
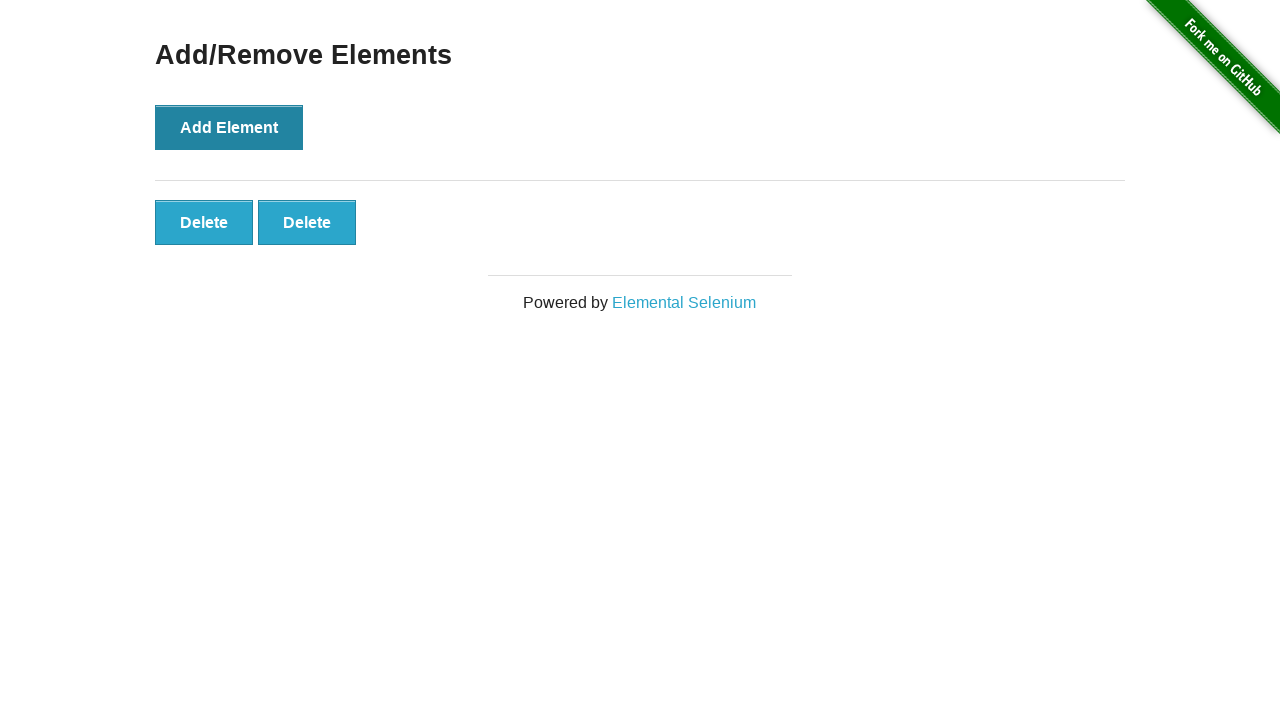

Verified that exactly 2 elements with class 'added-manually' are present
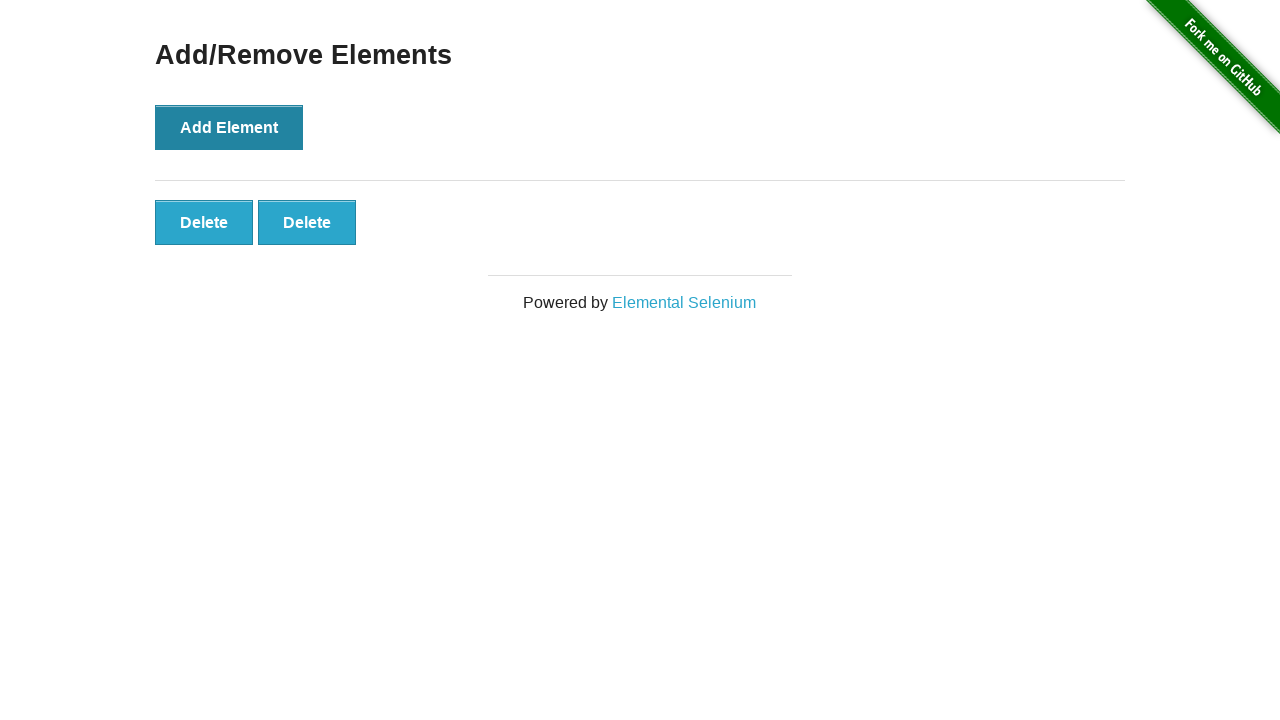

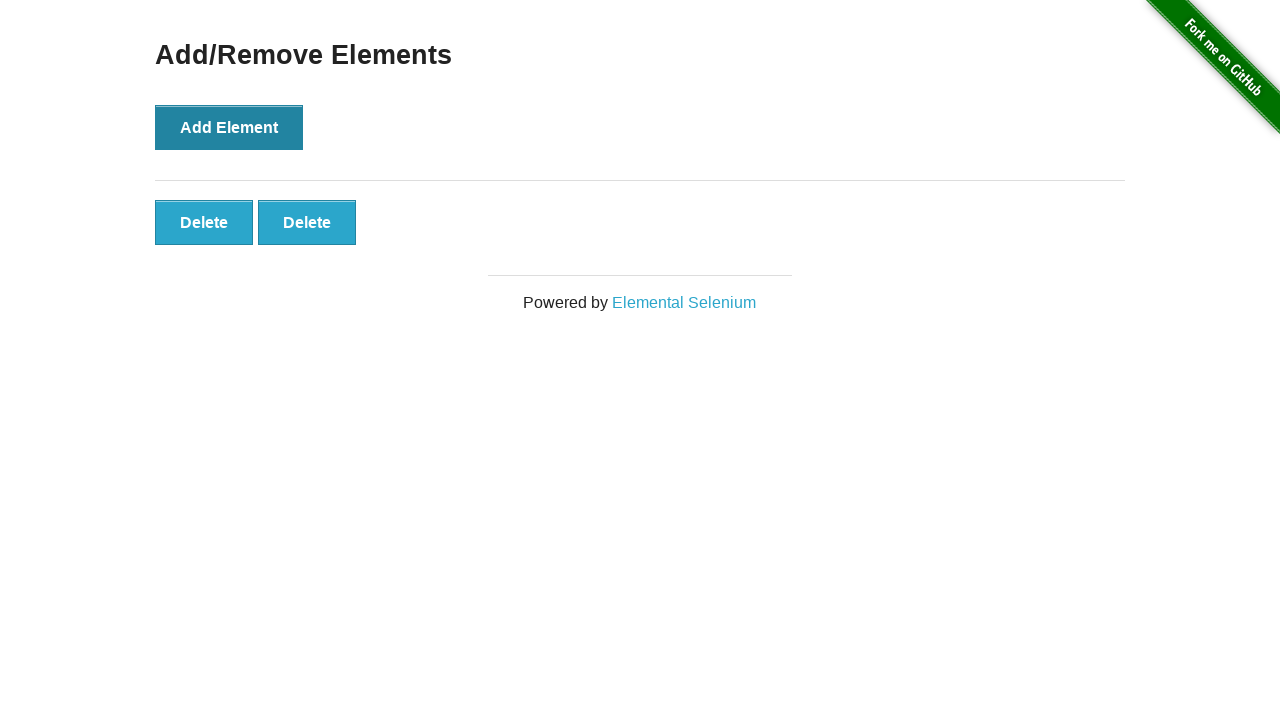